Tests navigation to the A/B Testing page by clicking the link and verifying the page title

Starting URL: http://the-internet.herokuapp.com/

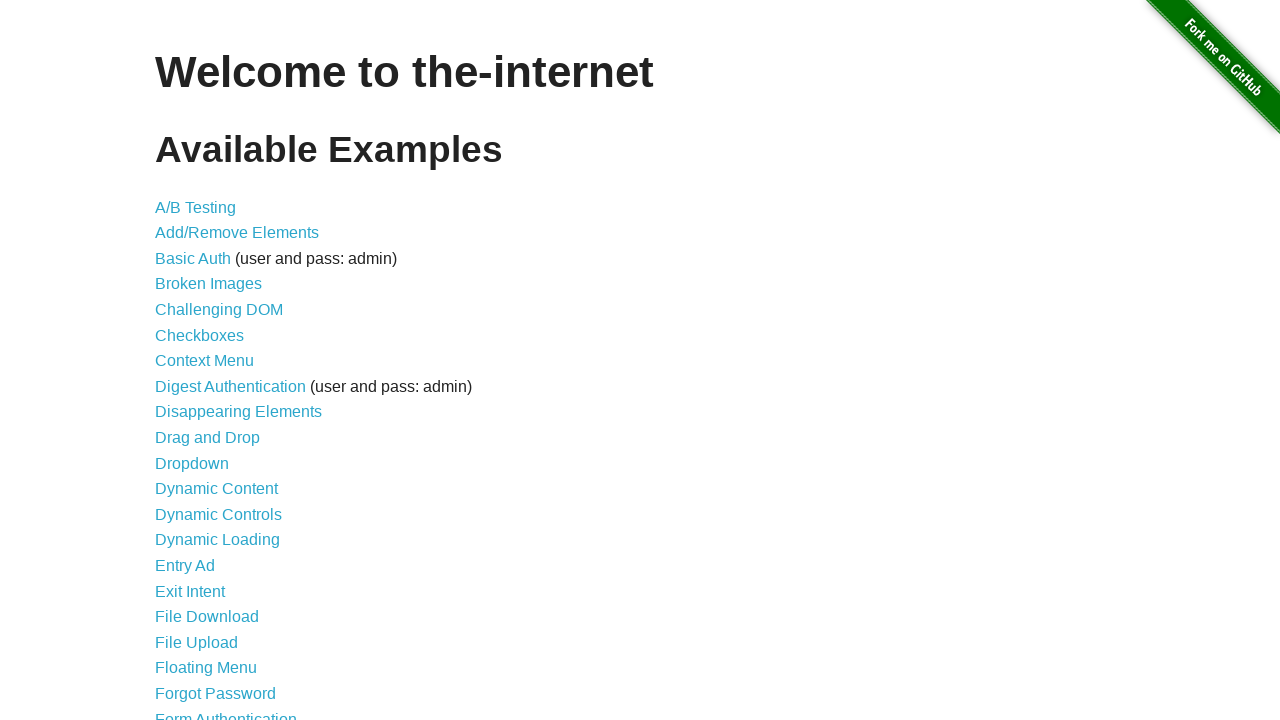

Clicked on A/B Testing link at (196, 207) on a:has-text('A/B Testing')
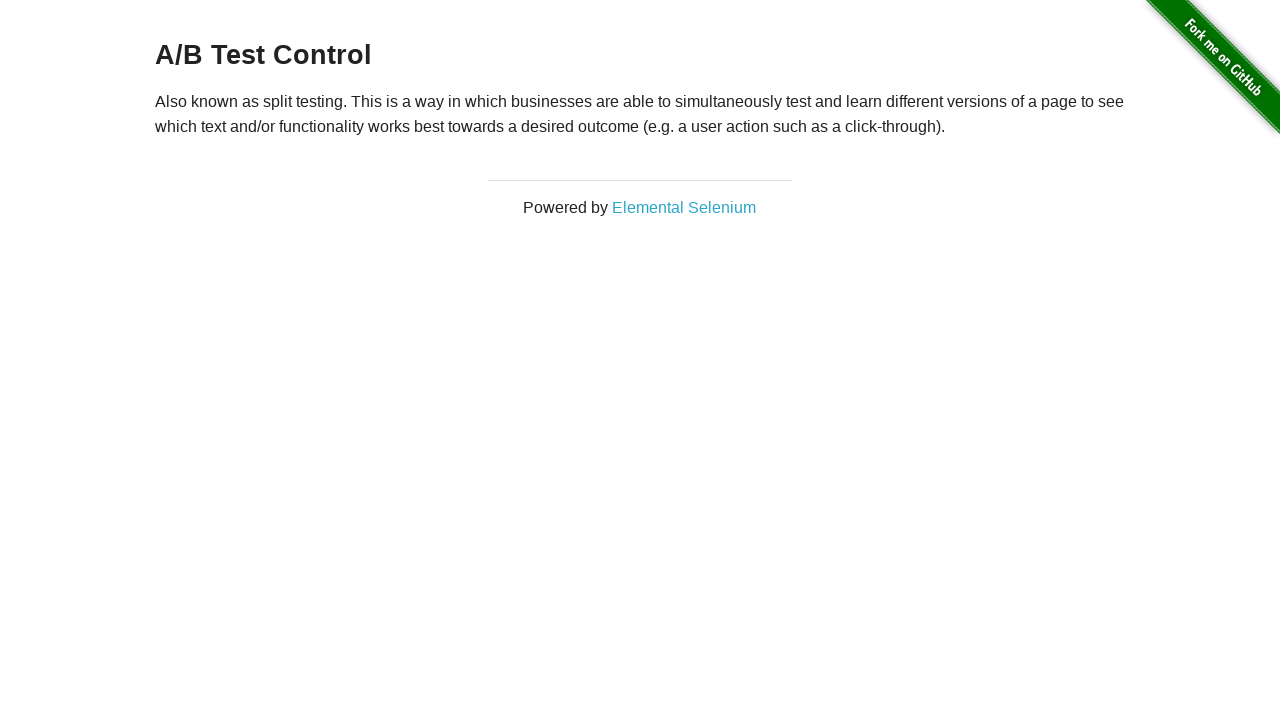

Verified A/B Test page title is visible
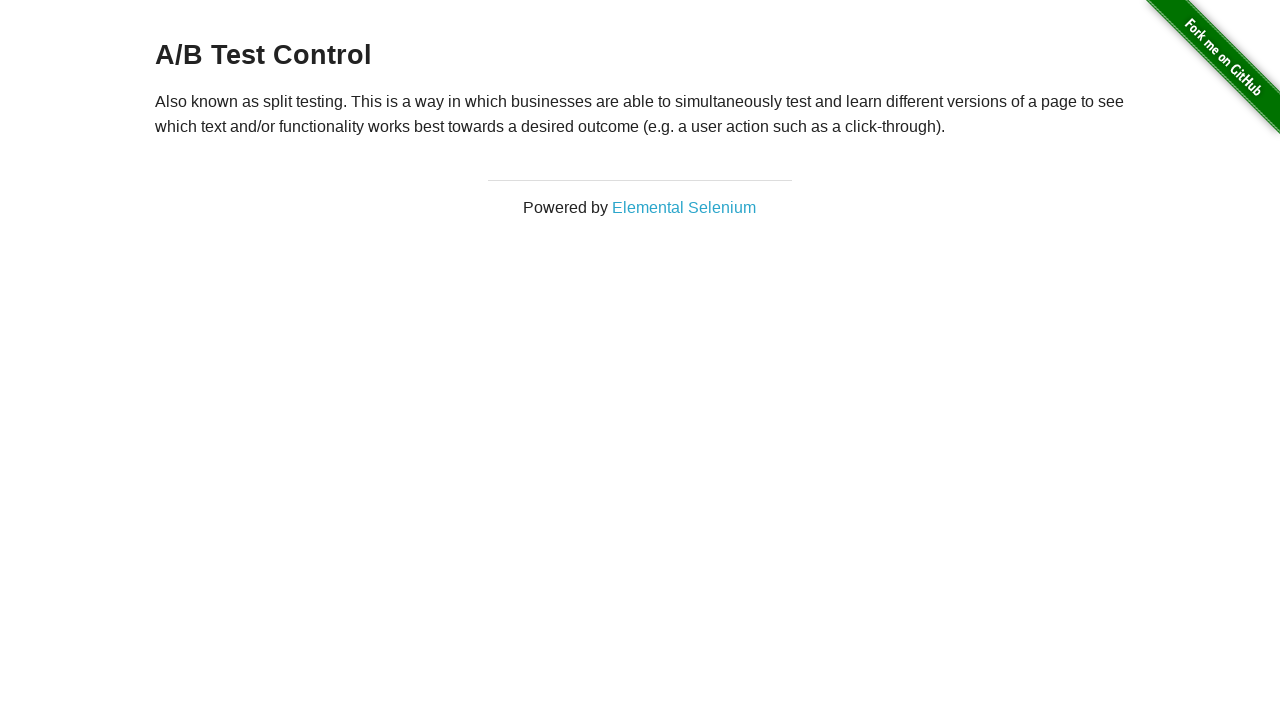

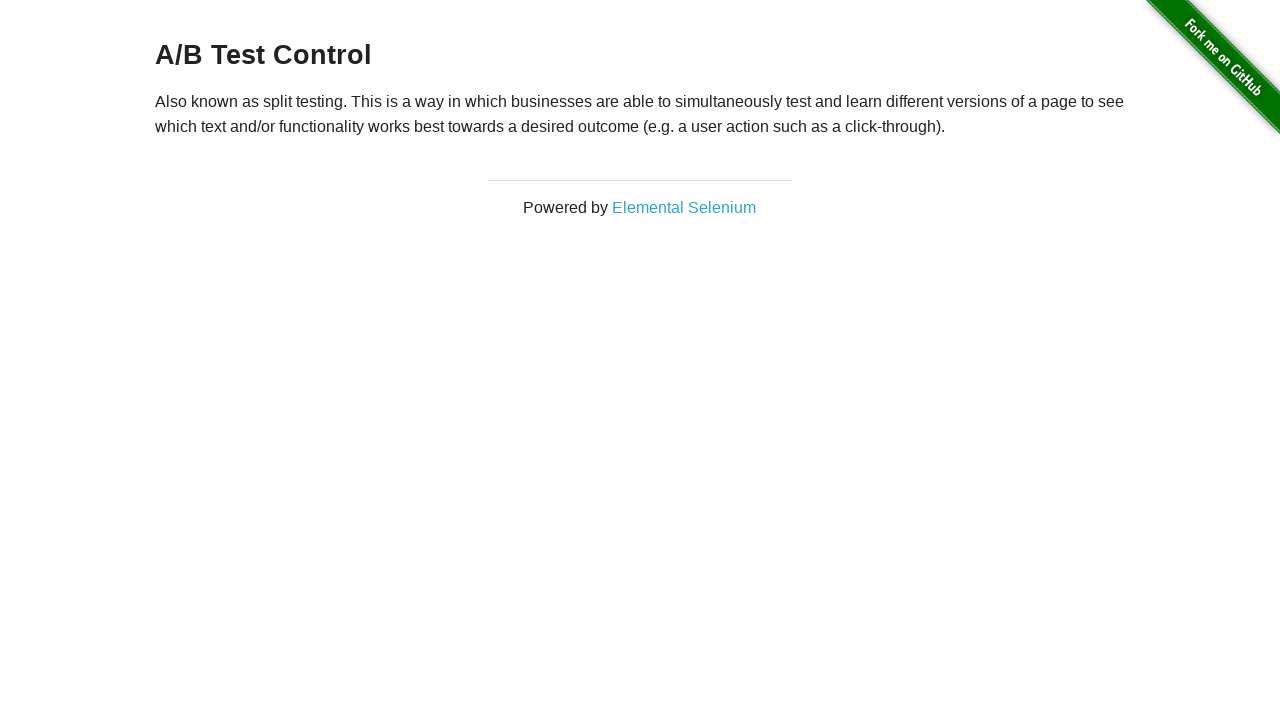